Tests sorting a table's Email column in ascending order by clicking the column header and verifying the values are ordered correctly

Starting URL: http://the-internet.herokuapp.com/tables

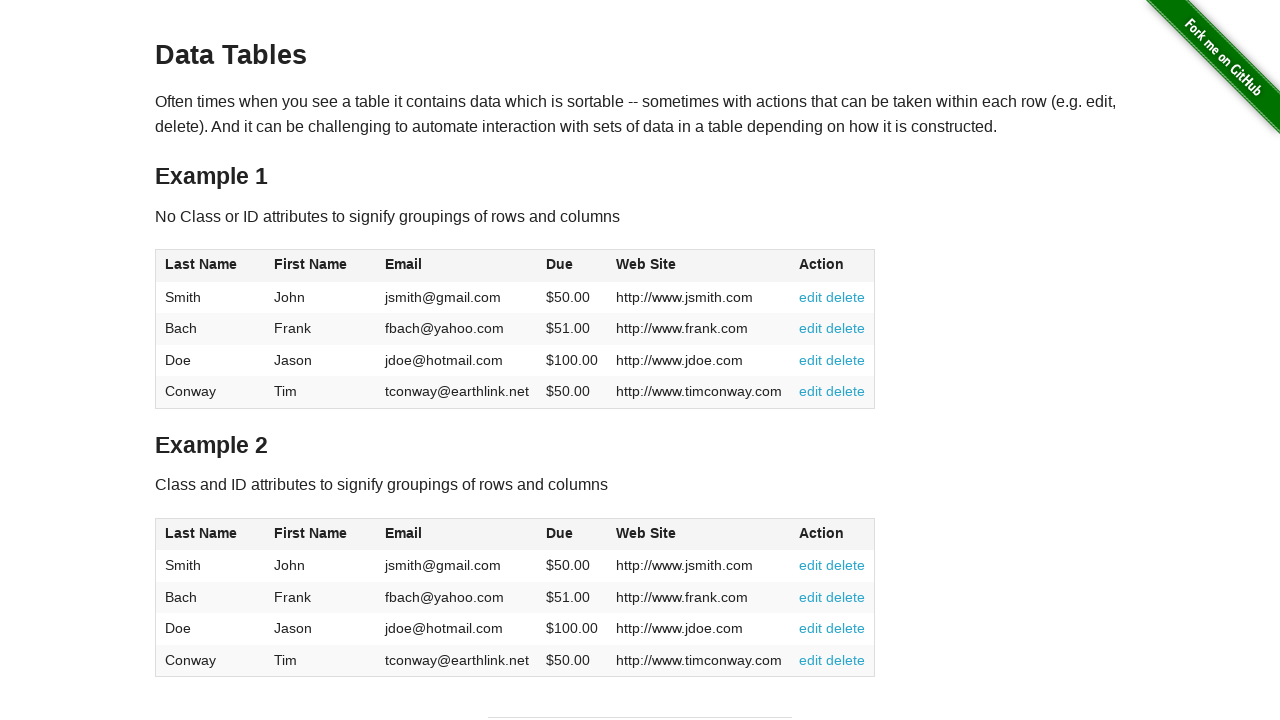

Clicked Email column header to sort in ascending order at (457, 266) on #table1 thead tr th:nth-of-type(3)
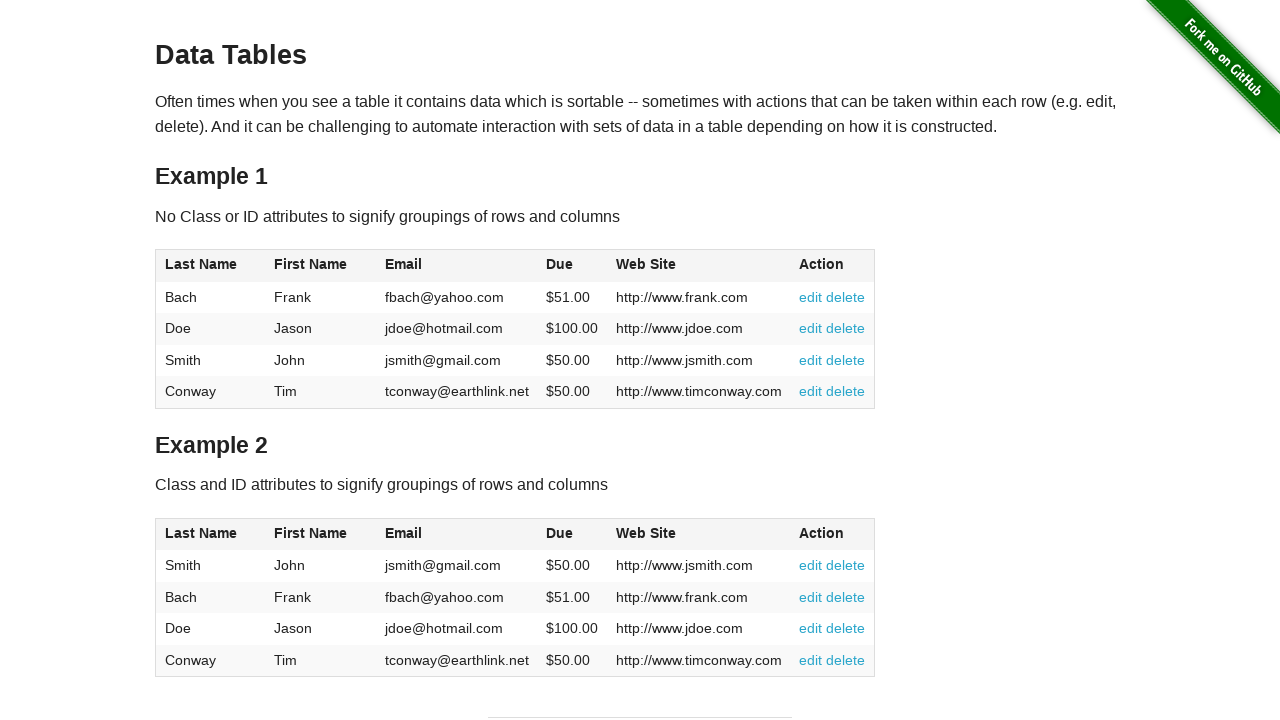

Waited for table to be sorted and Email column to be visible
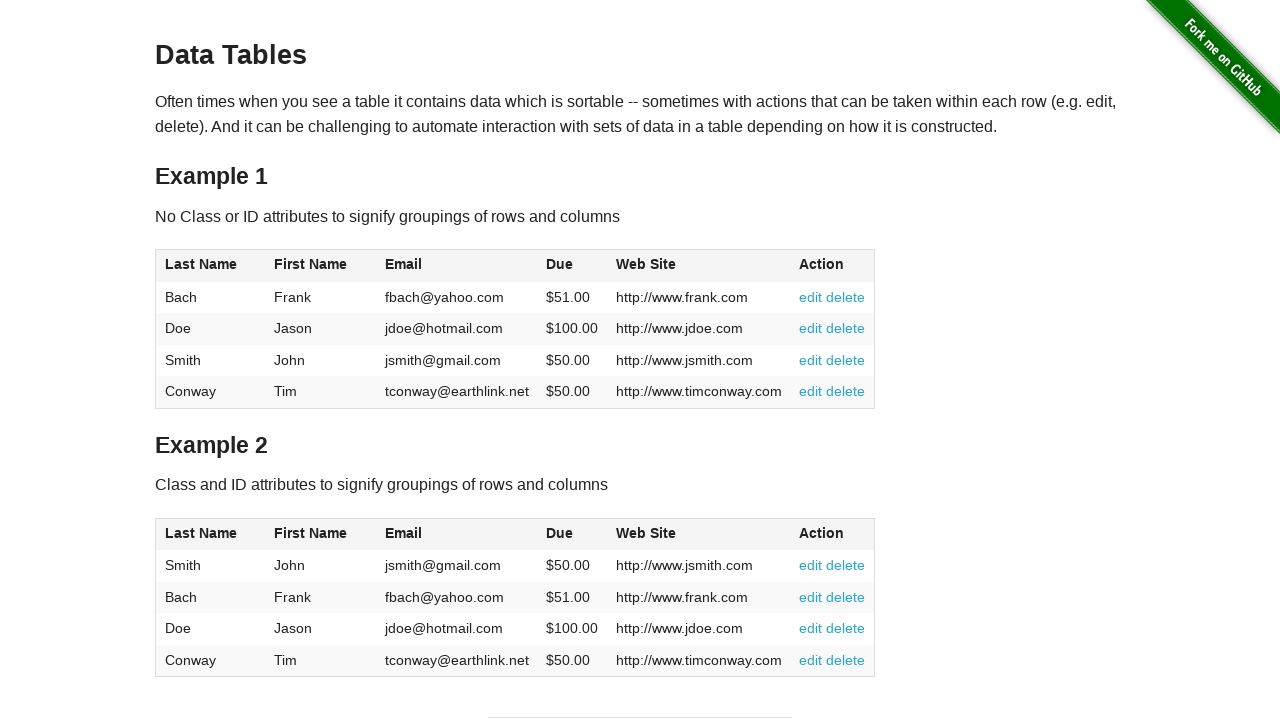

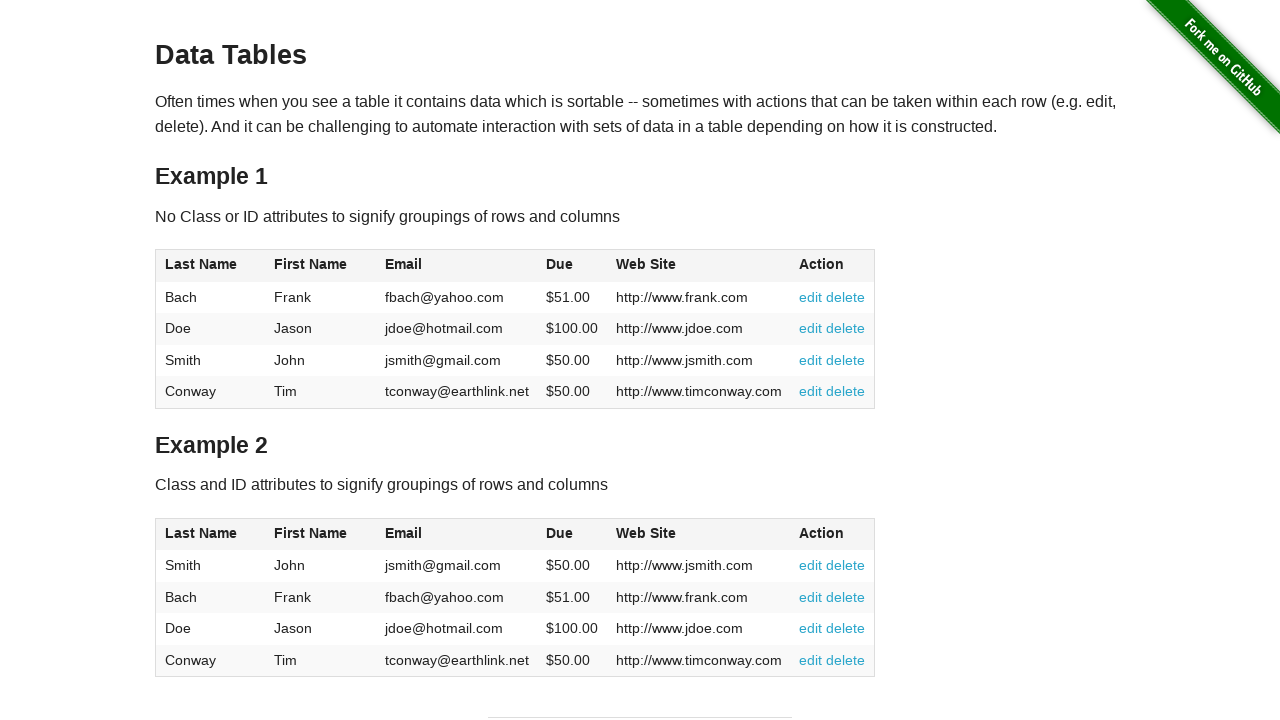